Tests an e-commerce website by navigating through the home page, products listing, and product detail page, verifying various elements are displayed correctly

Starting URL: http://automationexercise.com

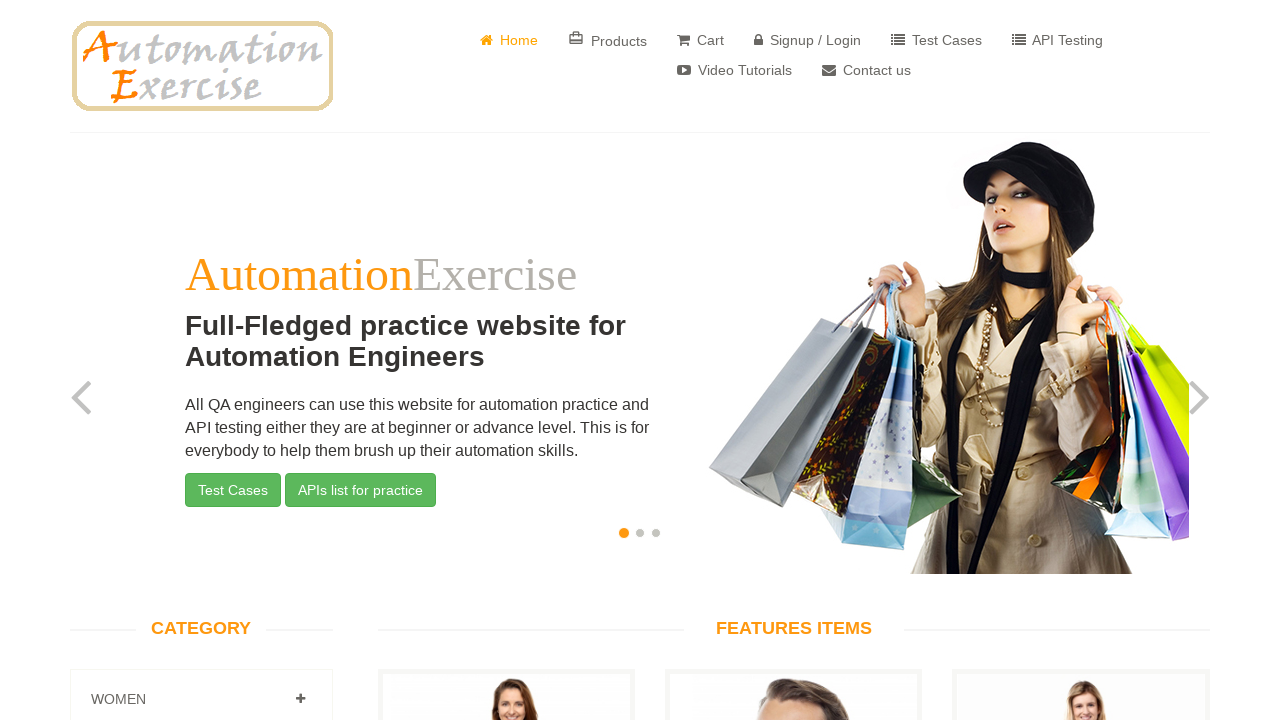

Home page loaded - website logo visible
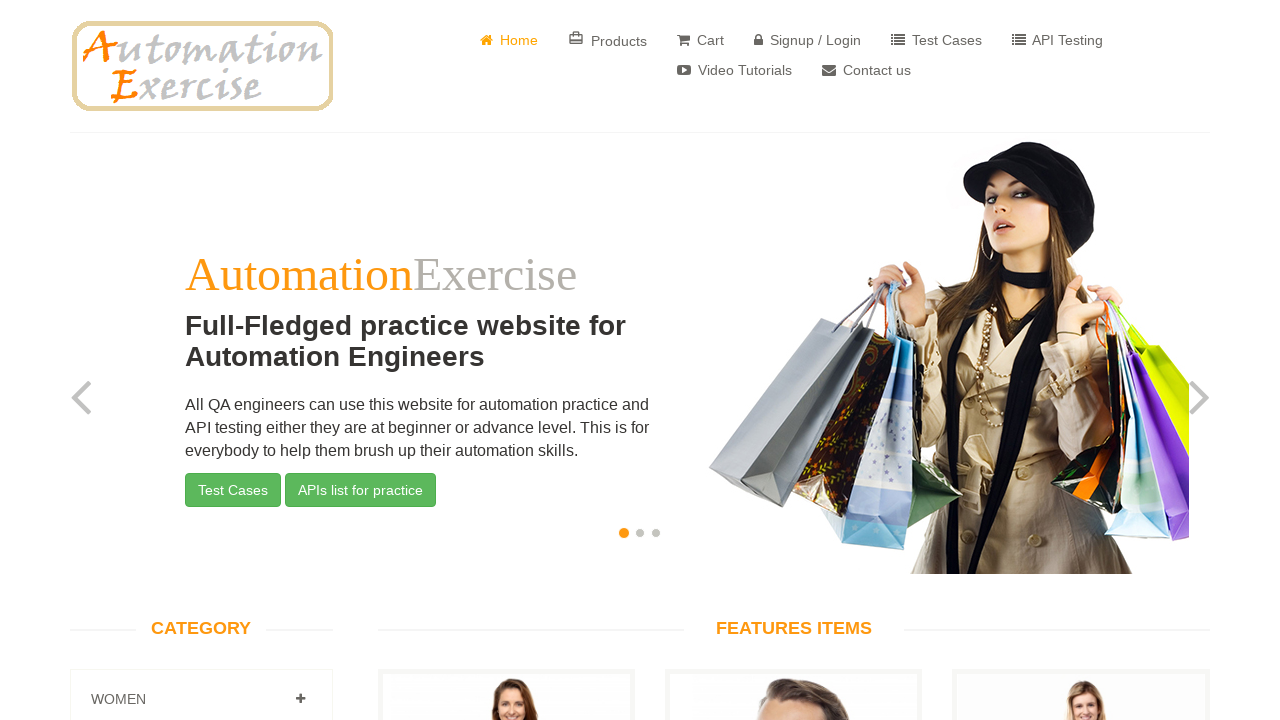

Clicked on Products button to navigate to products listing at (608, 40) on a[href='/products']
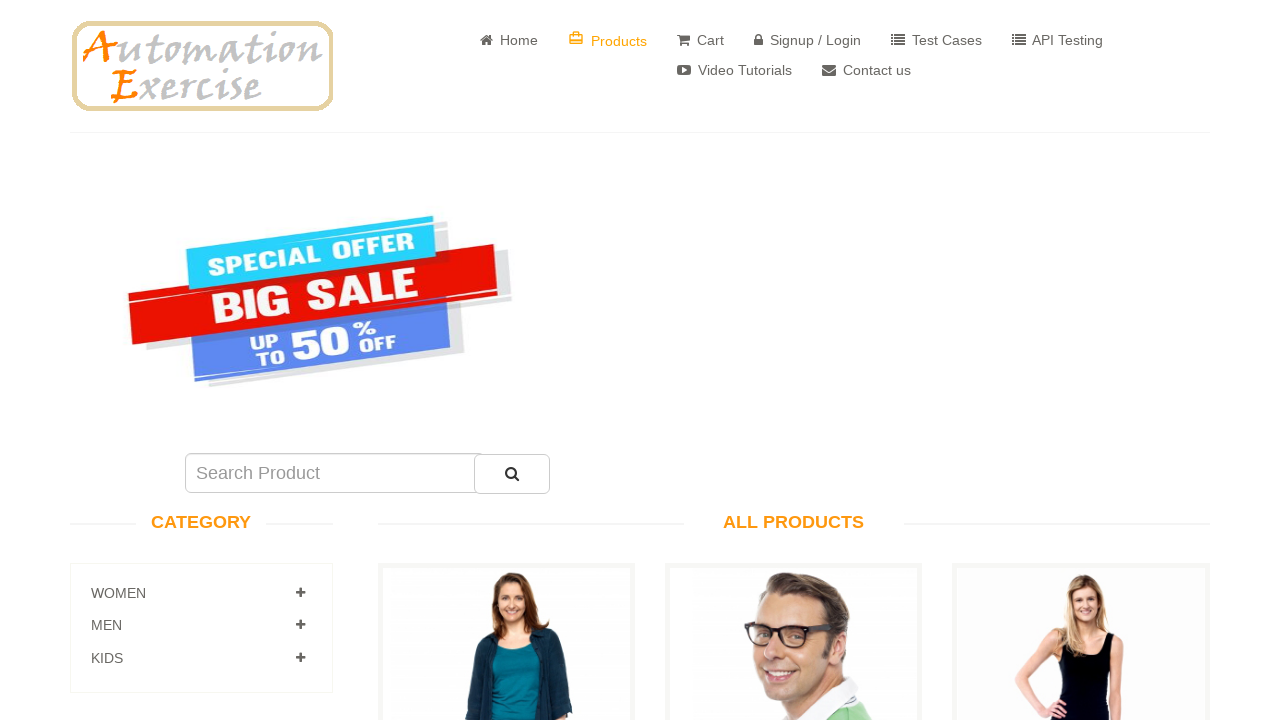

Products listing page loaded with View Product links visible
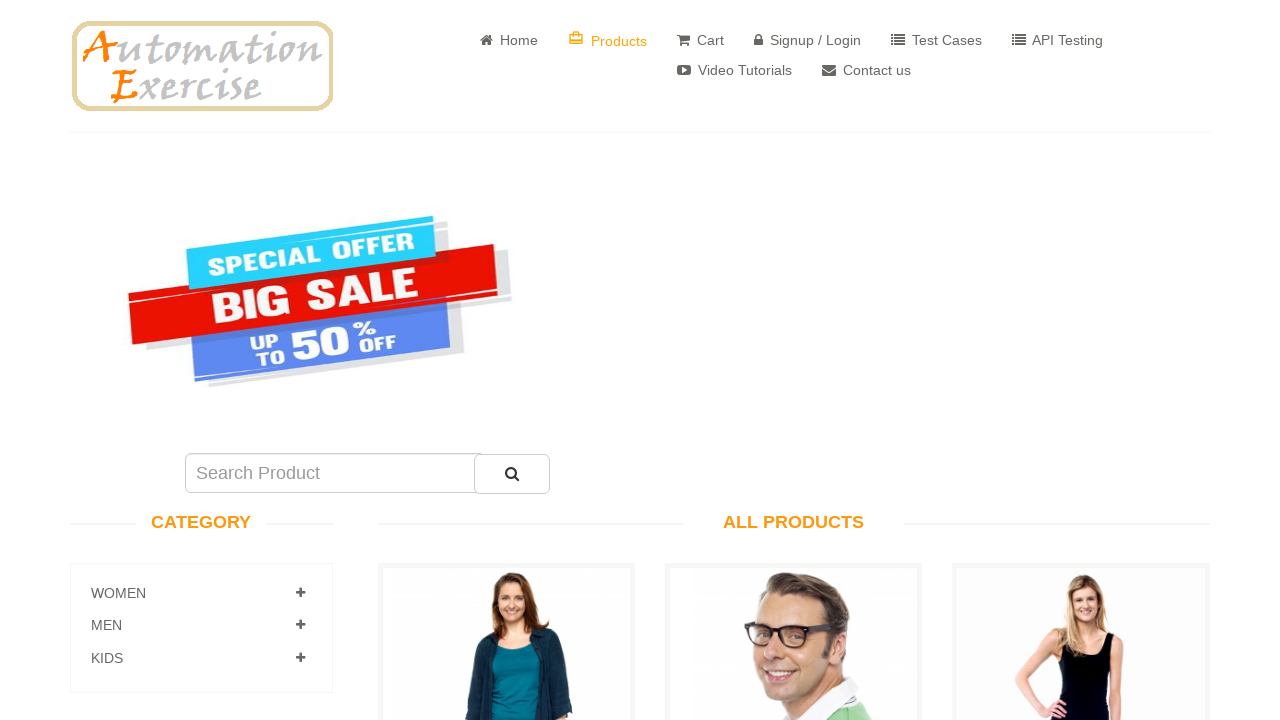

Clicked View Product button for the first product at (506, 361) on a:has-text('View Product') >> nth=0
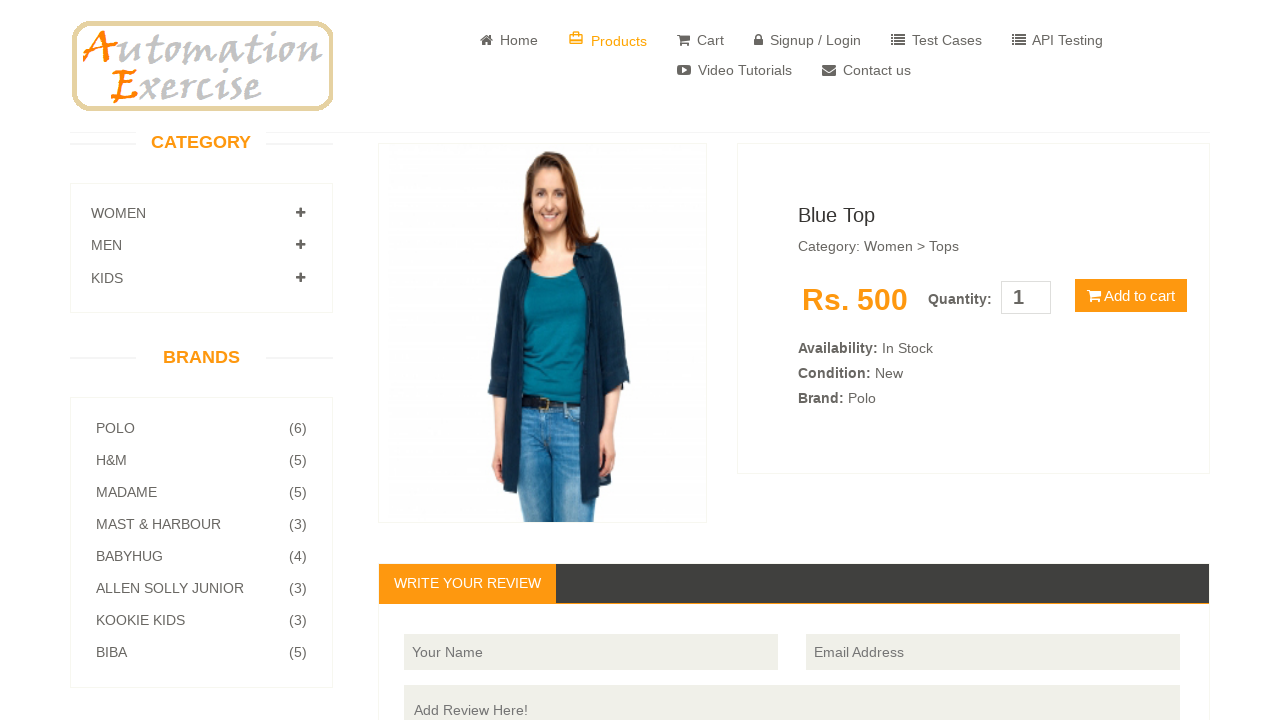

Product detail page loaded - product information section visible
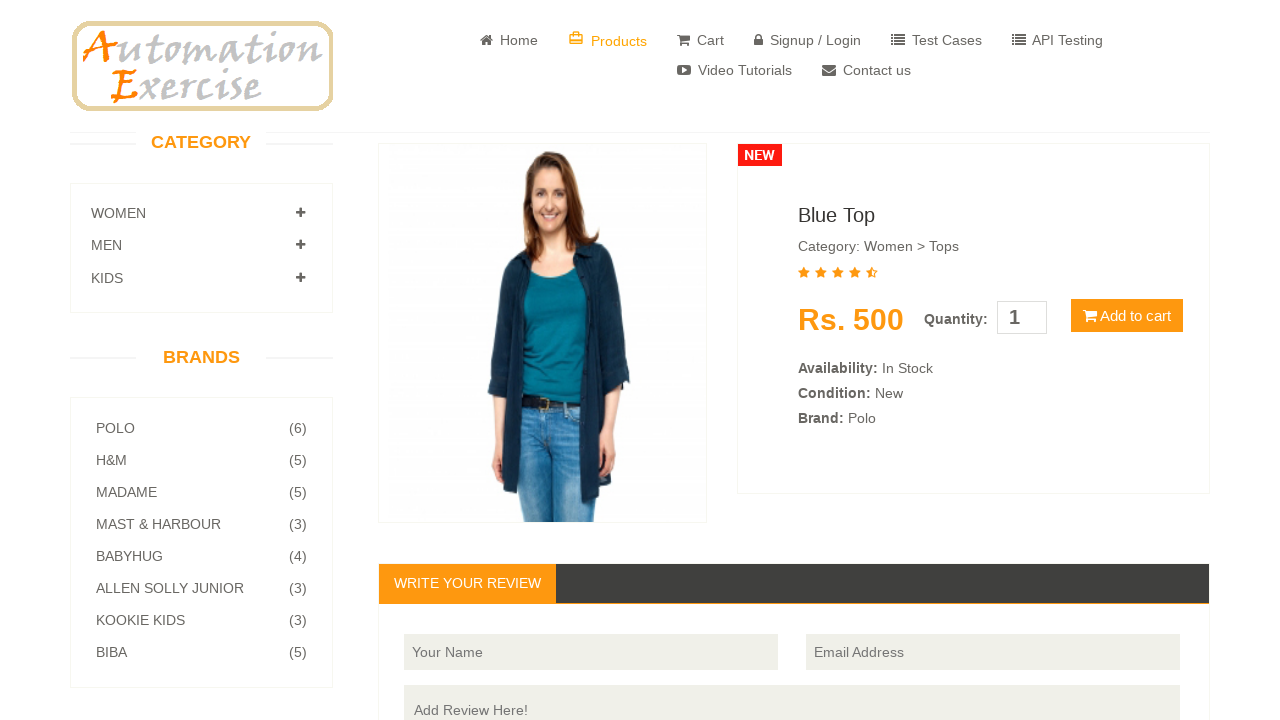

Product name 'Blue Top' verified and visible
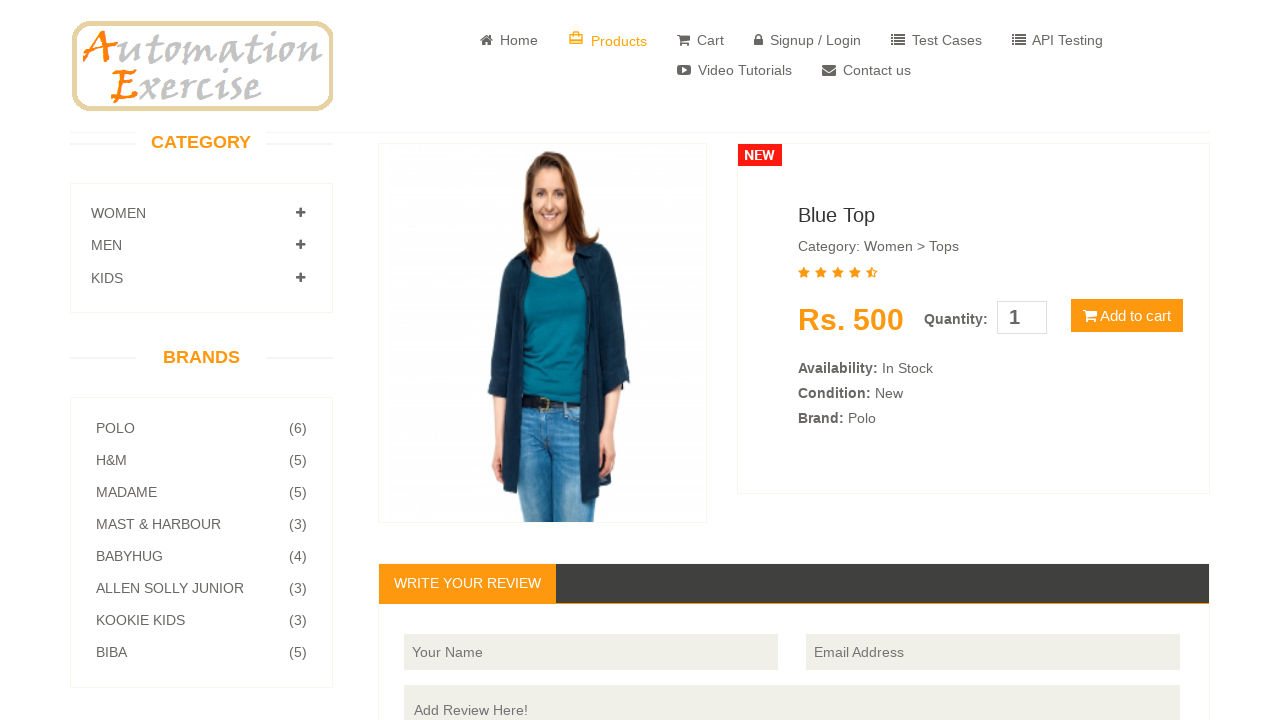

Product category 'Women > Tops' verified and visible
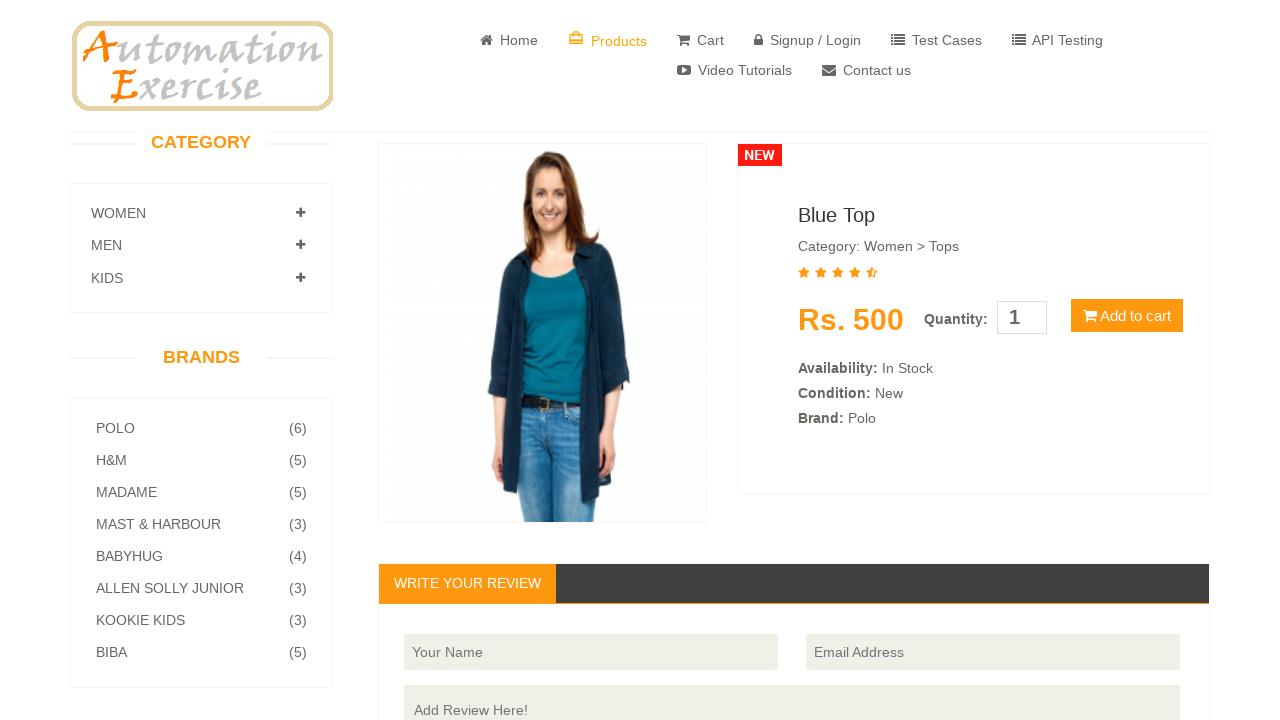

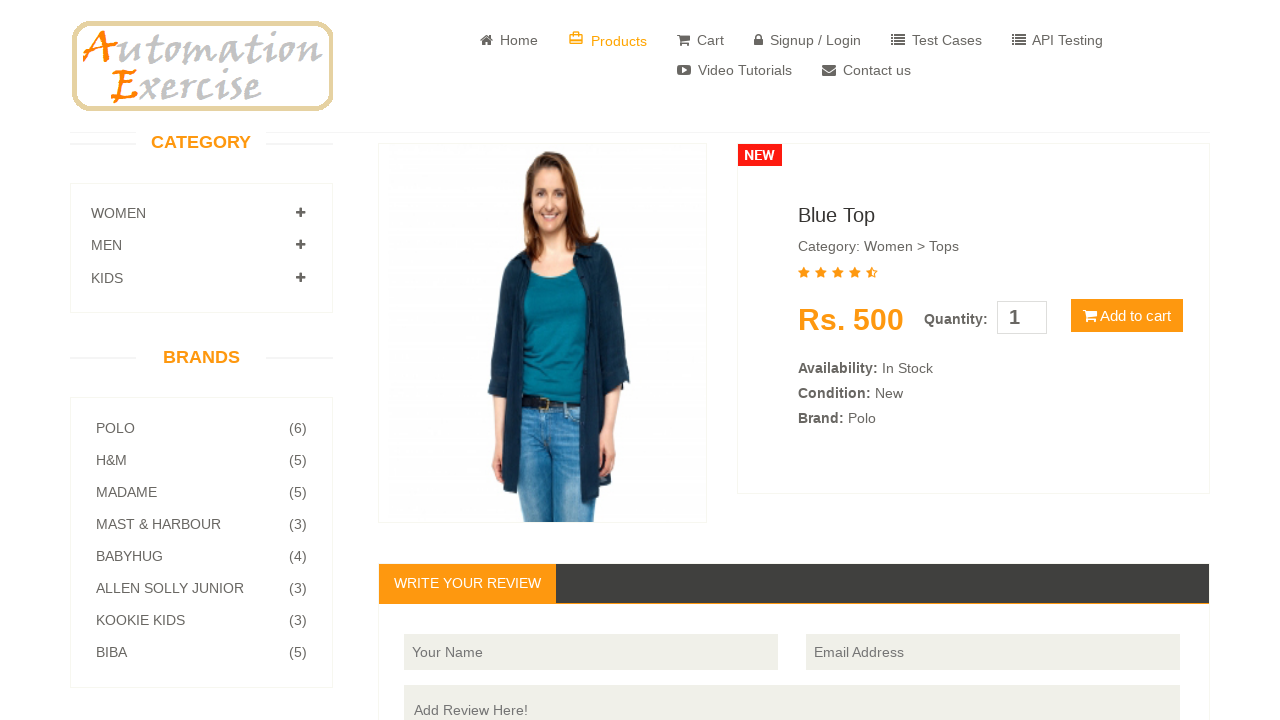